Tests that edits are cancelled when pressing Escape key

Starting URL: https://demo.playwright.dev/todomvc

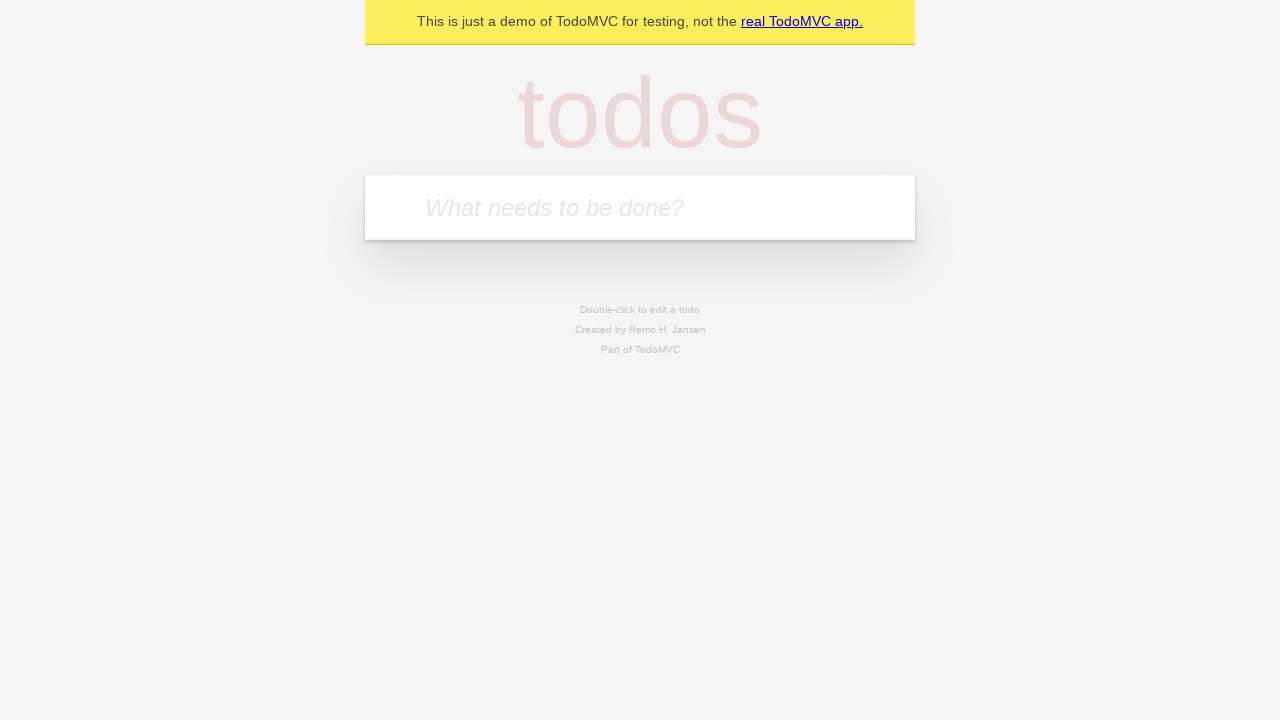

Filled new todo field with 'buy some cheese' on .new-todo
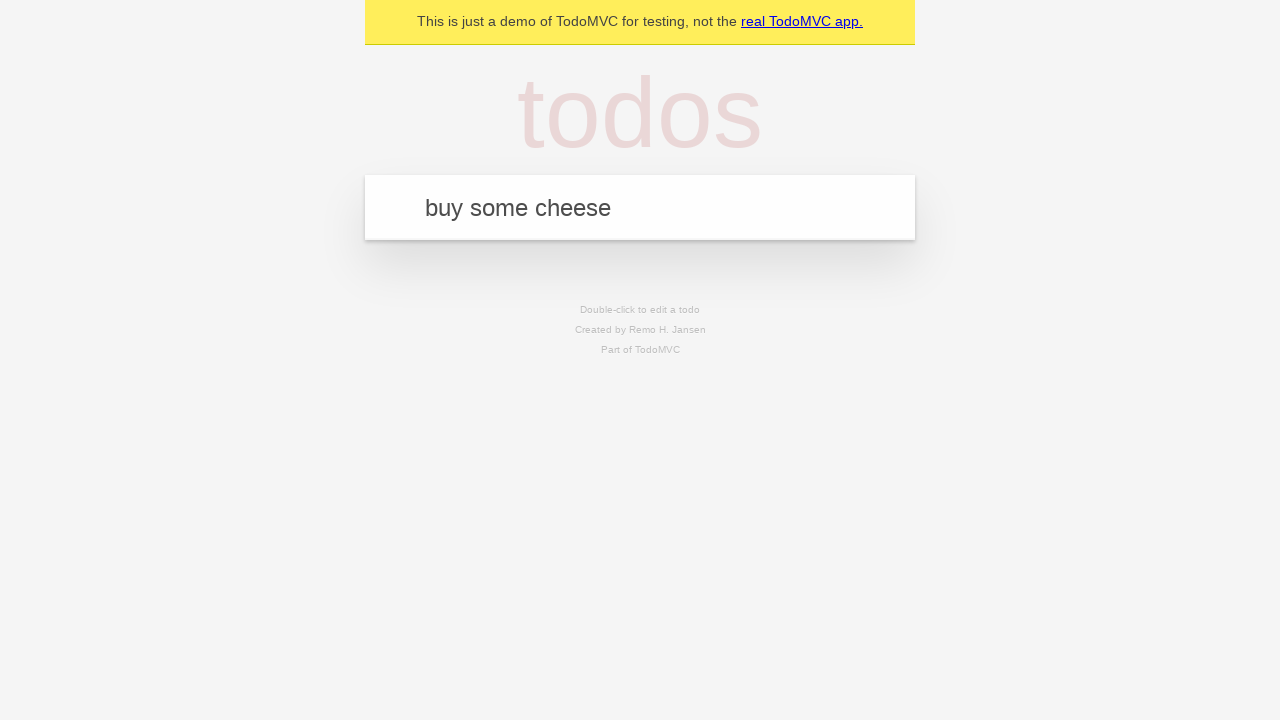

Pressed Enter to create first todo on .new-todo
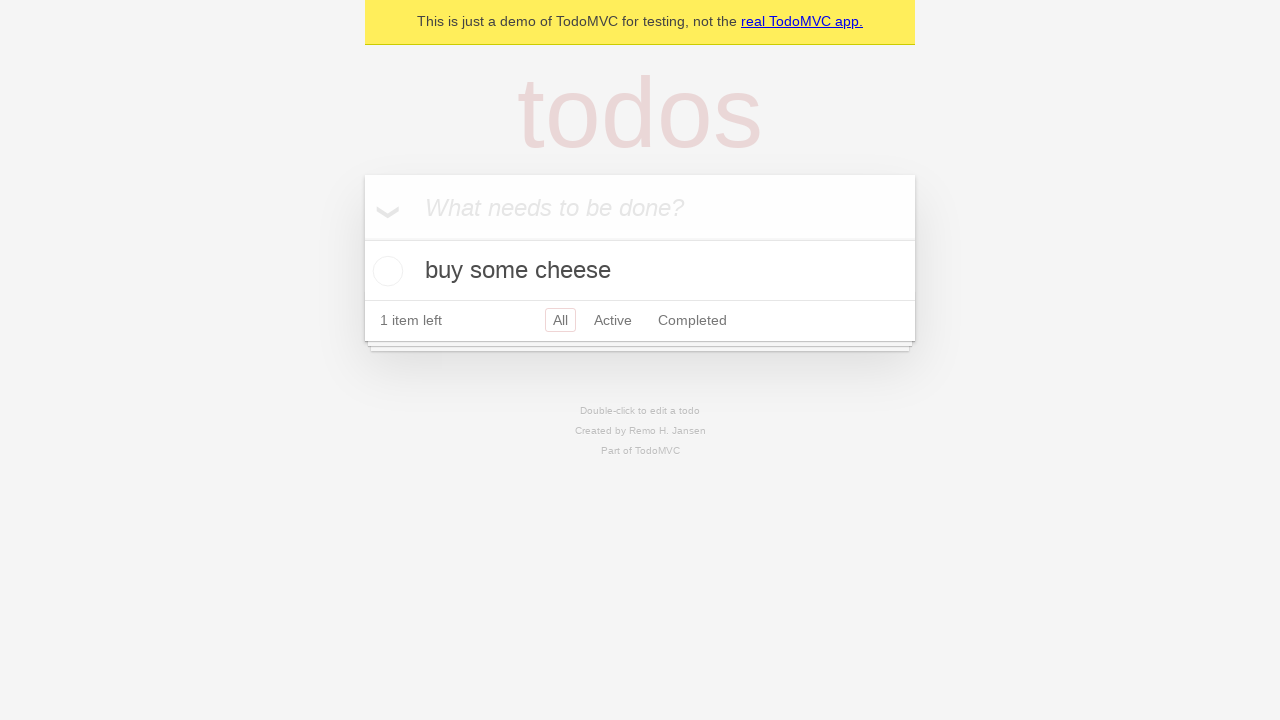

Filled new todo field with 'feed the cat' on .new-todo
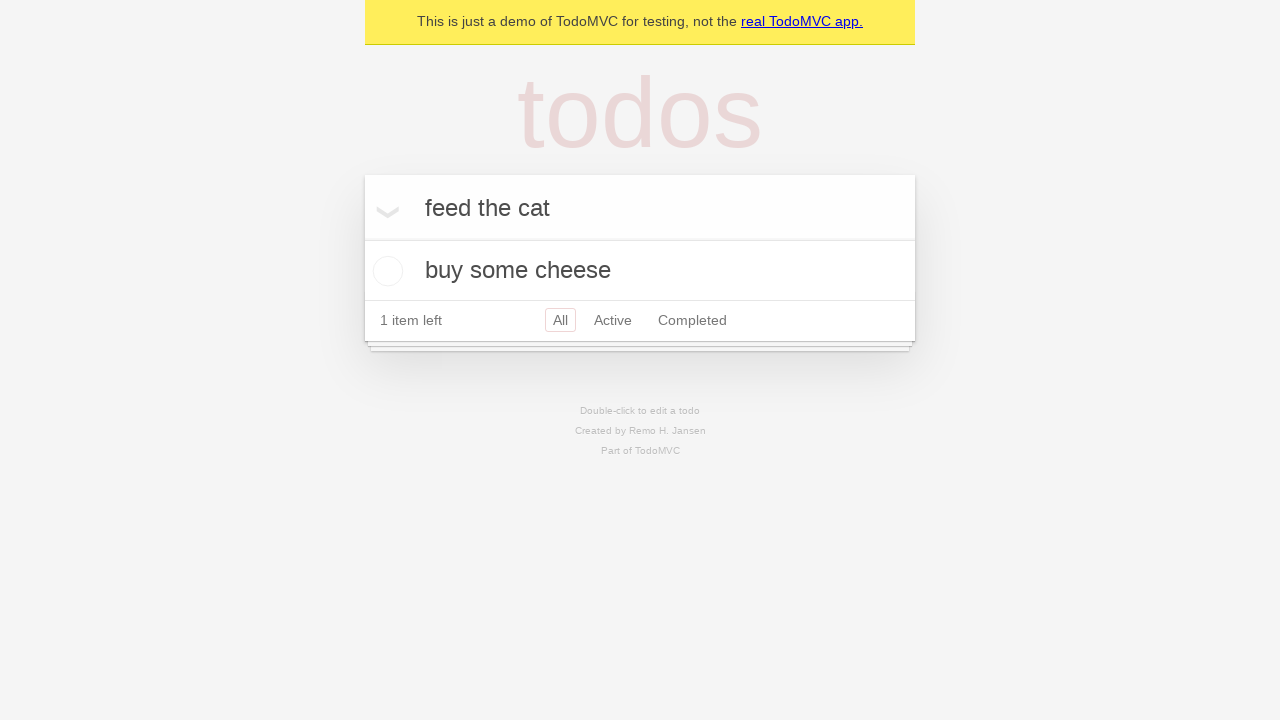

Pressed Enter to create second todo on .new-todo
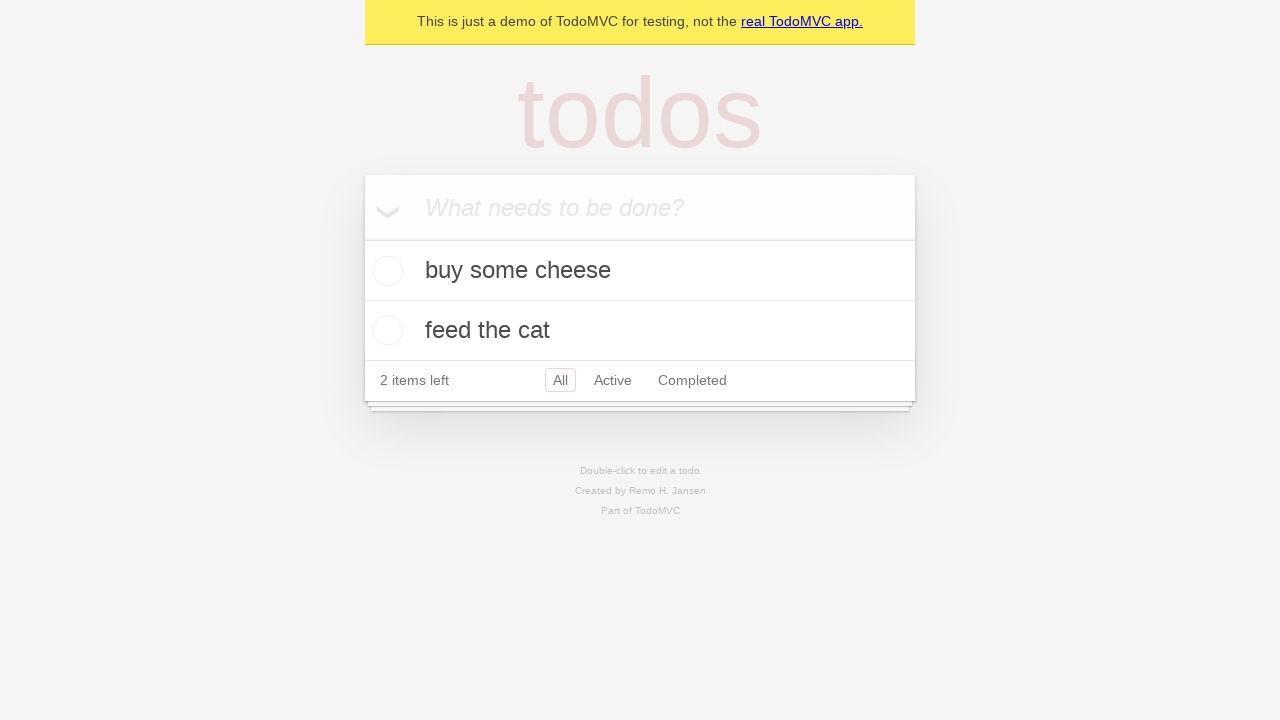

Filled new todo field with 'book a doctors appointment' on .new-todo
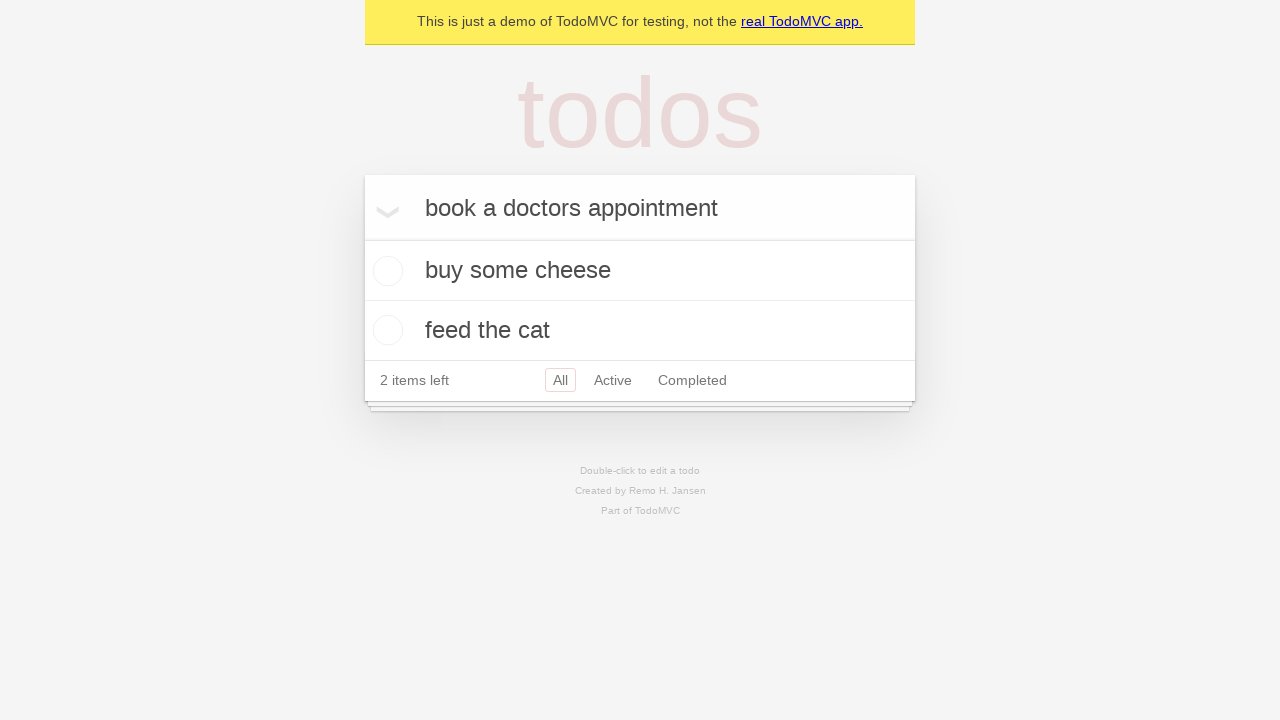

Pressed Enter to create third todo on .new-todo
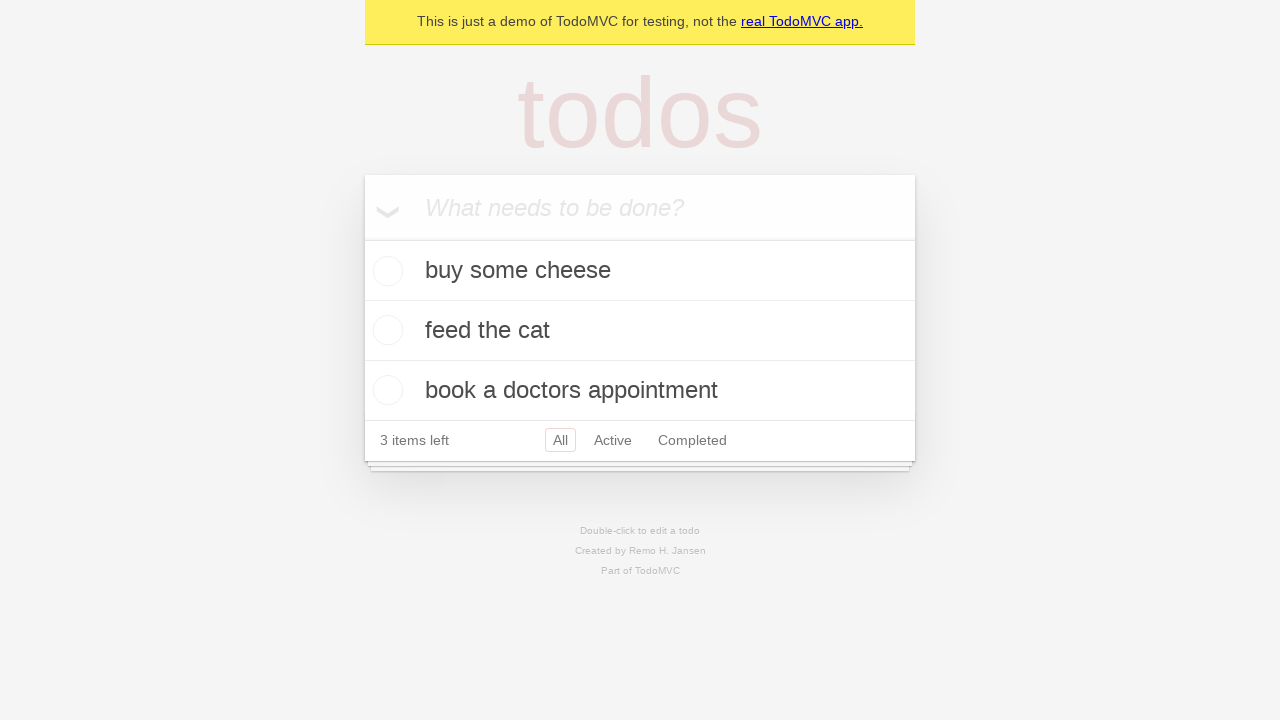

Waited for all three todos to be created
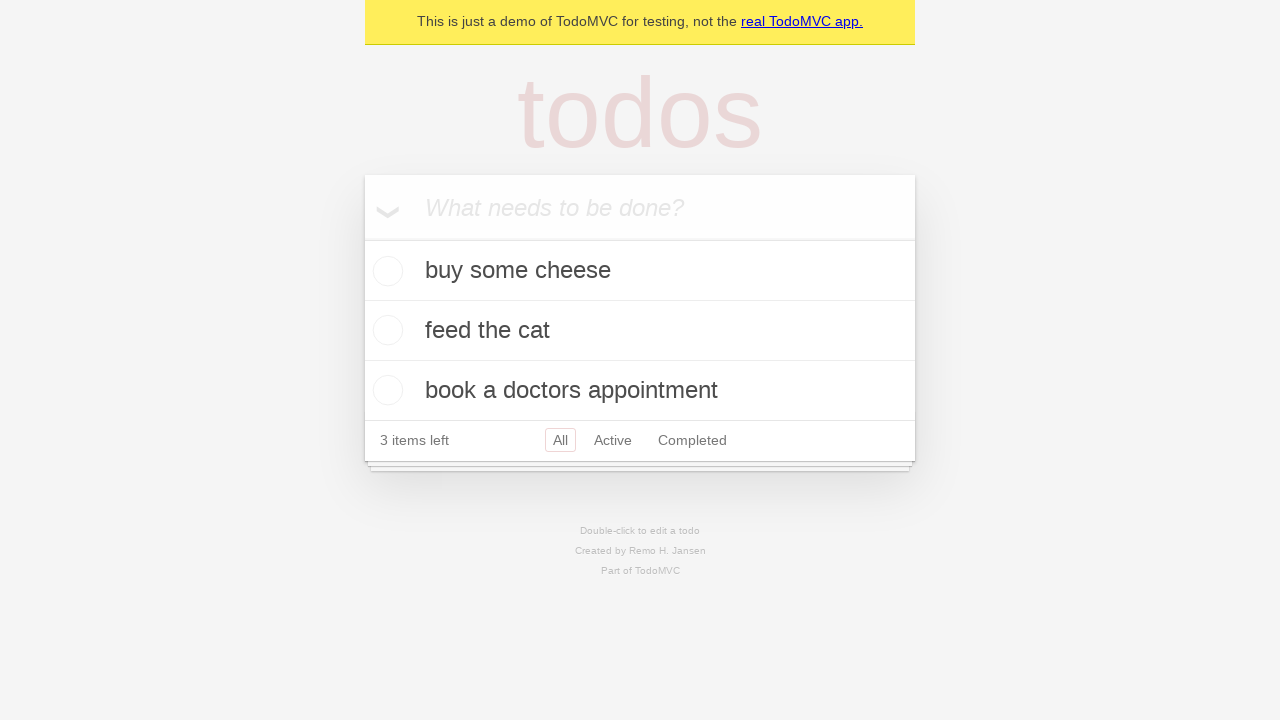

Double-clicked on second todo to enter edit mode at (640, 331) on .todo-list li >> nth=1
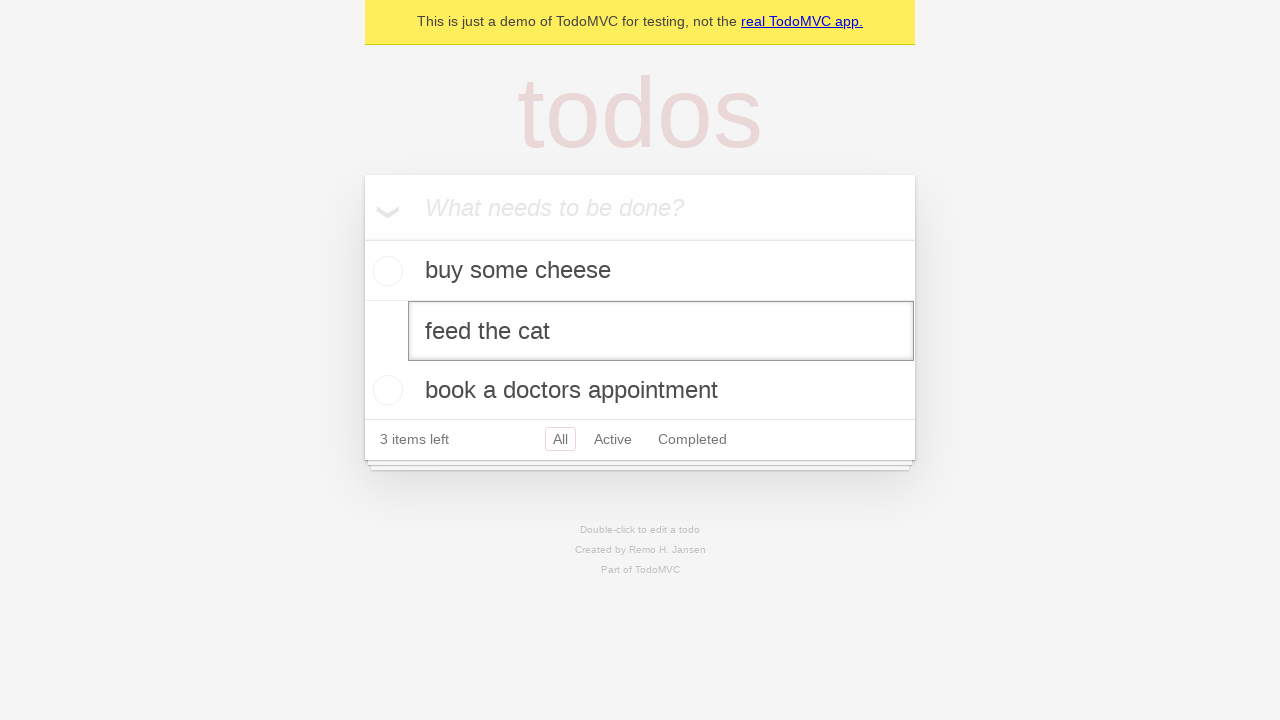

Pressed Escape to cancel editing the todo on .todo-list li >> nth=1 >> .edit
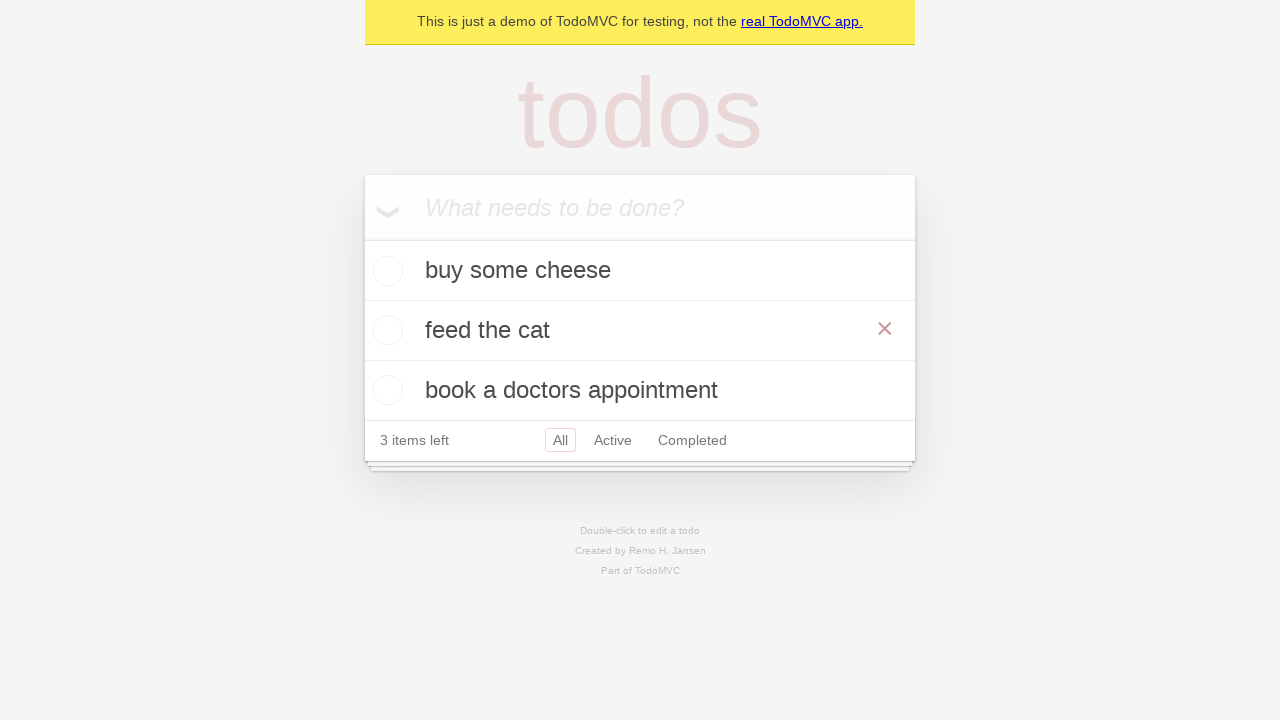

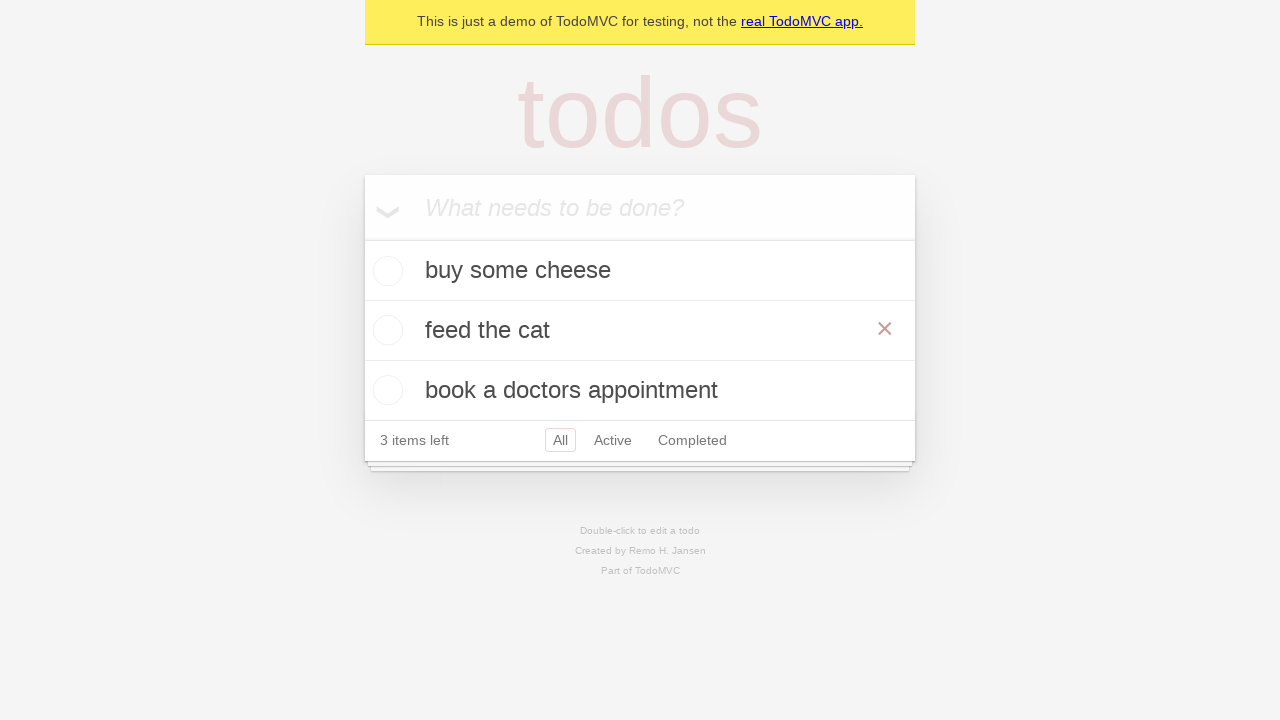